Tests the search functionality on UGD university website by searching for "Ingeniería" and verifying results contain the search term

Starting URL: https://ugd.edu.ar/

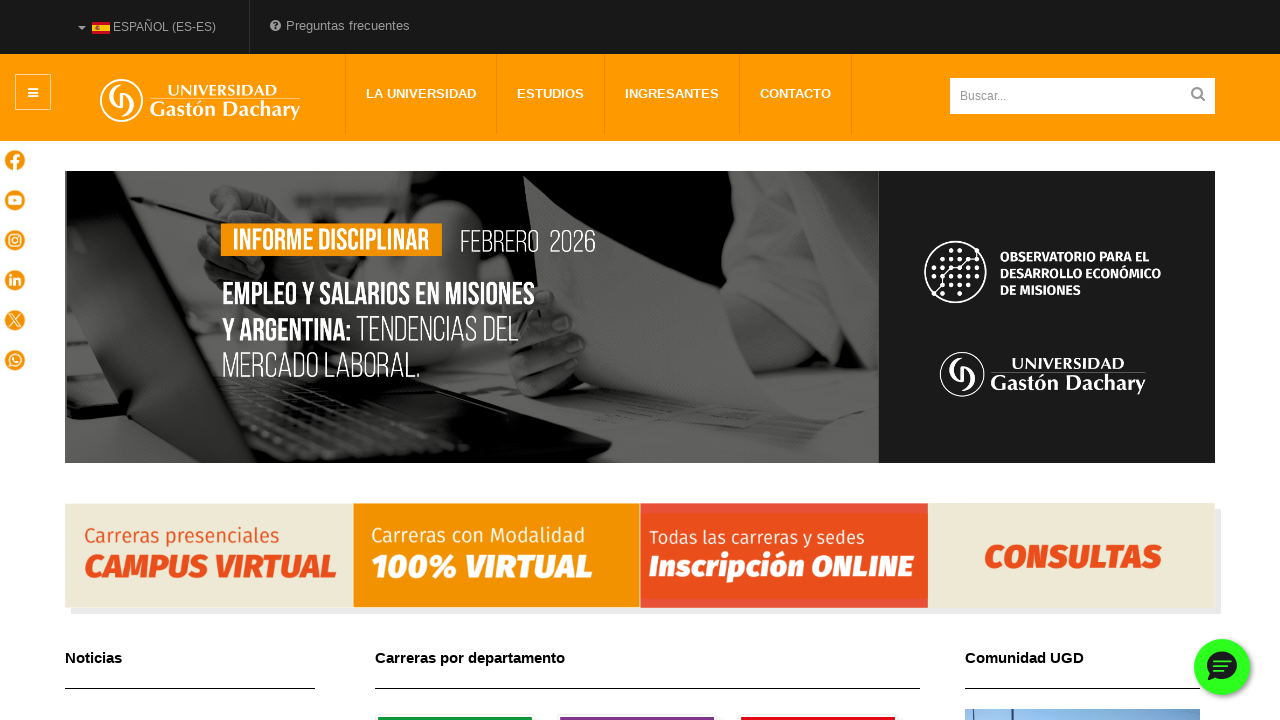

Filled search field with 'Ingeniería' on #mod-search-searchword
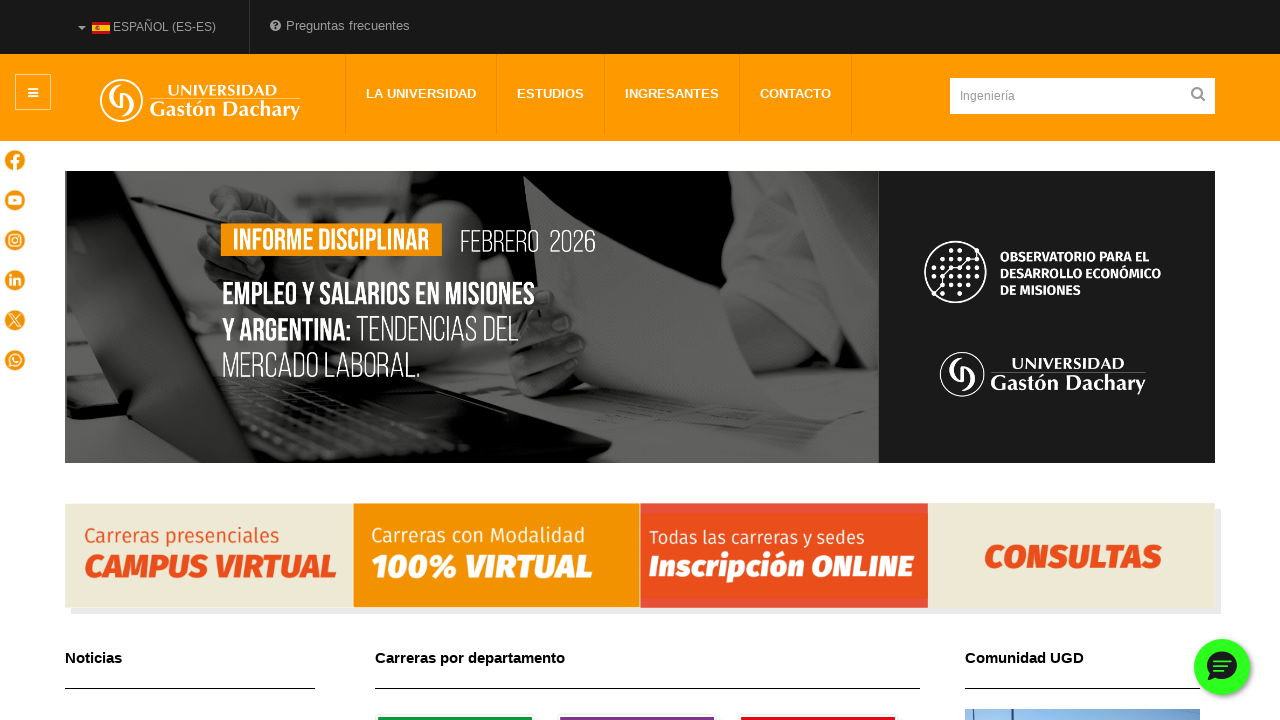

Pressed Enter to submit search on #mod-search-searchword
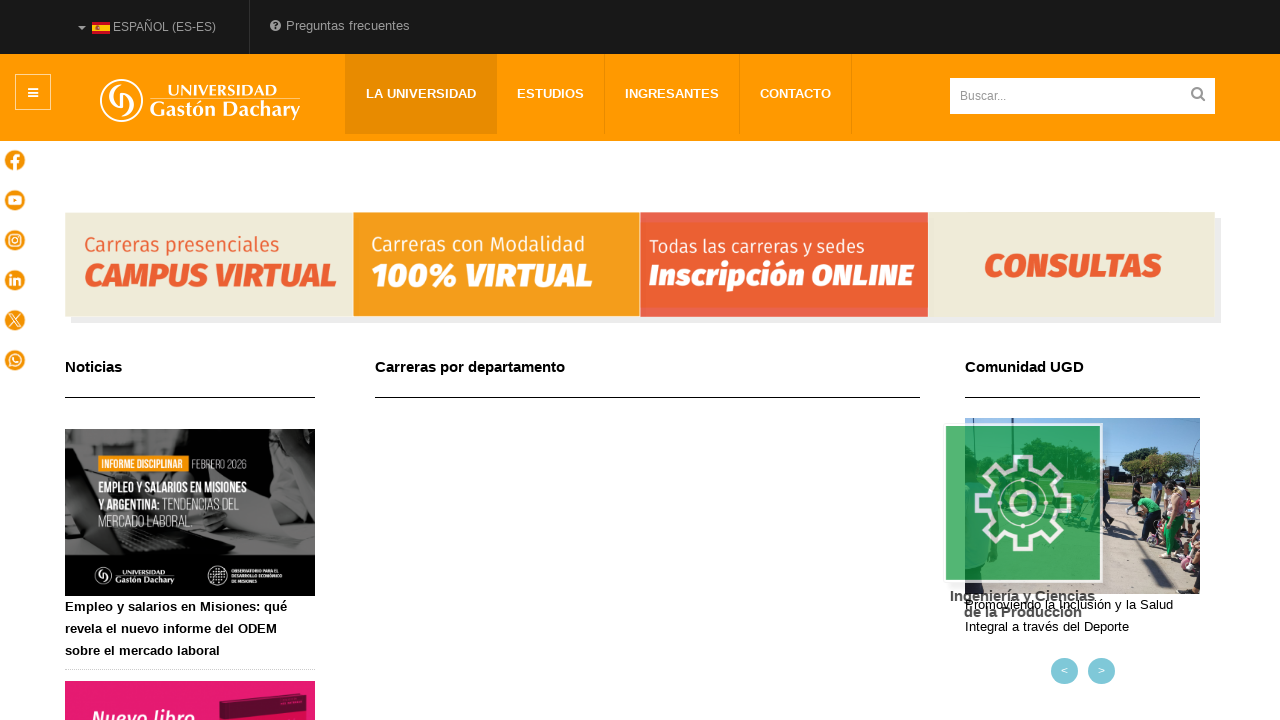

Waited for network to be idle and page to load
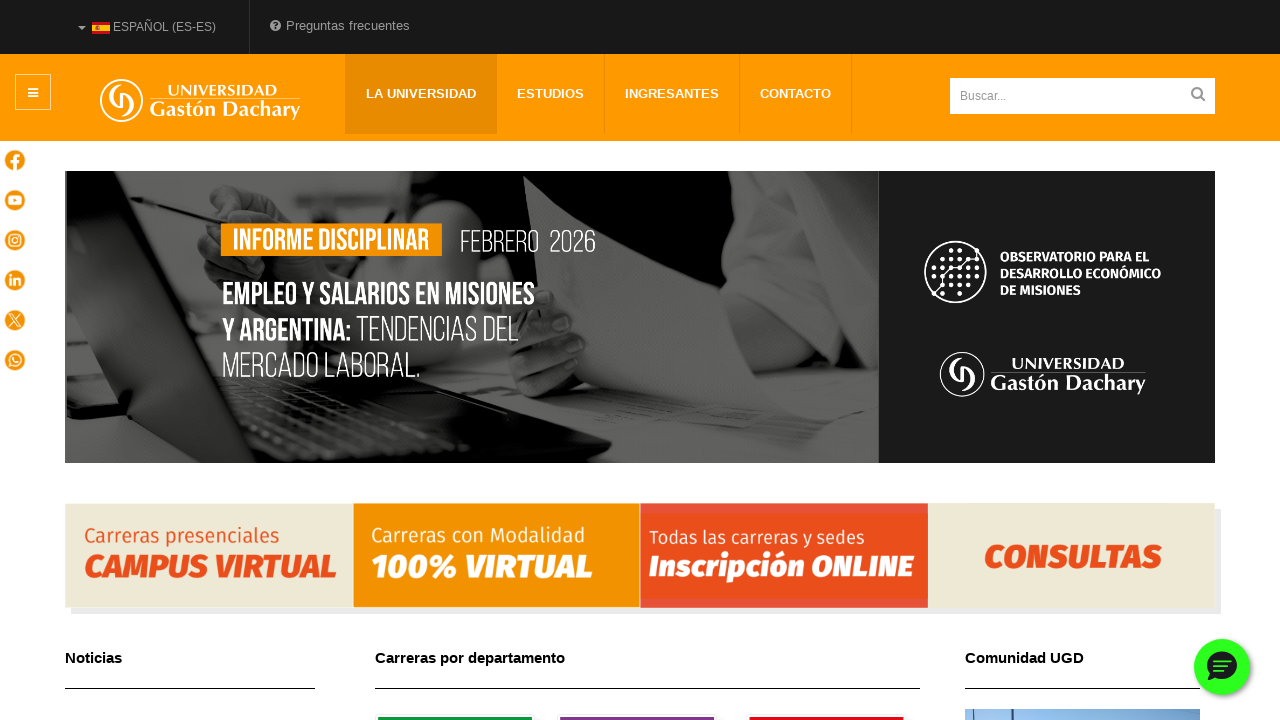

Search results loaded with highlighted terms
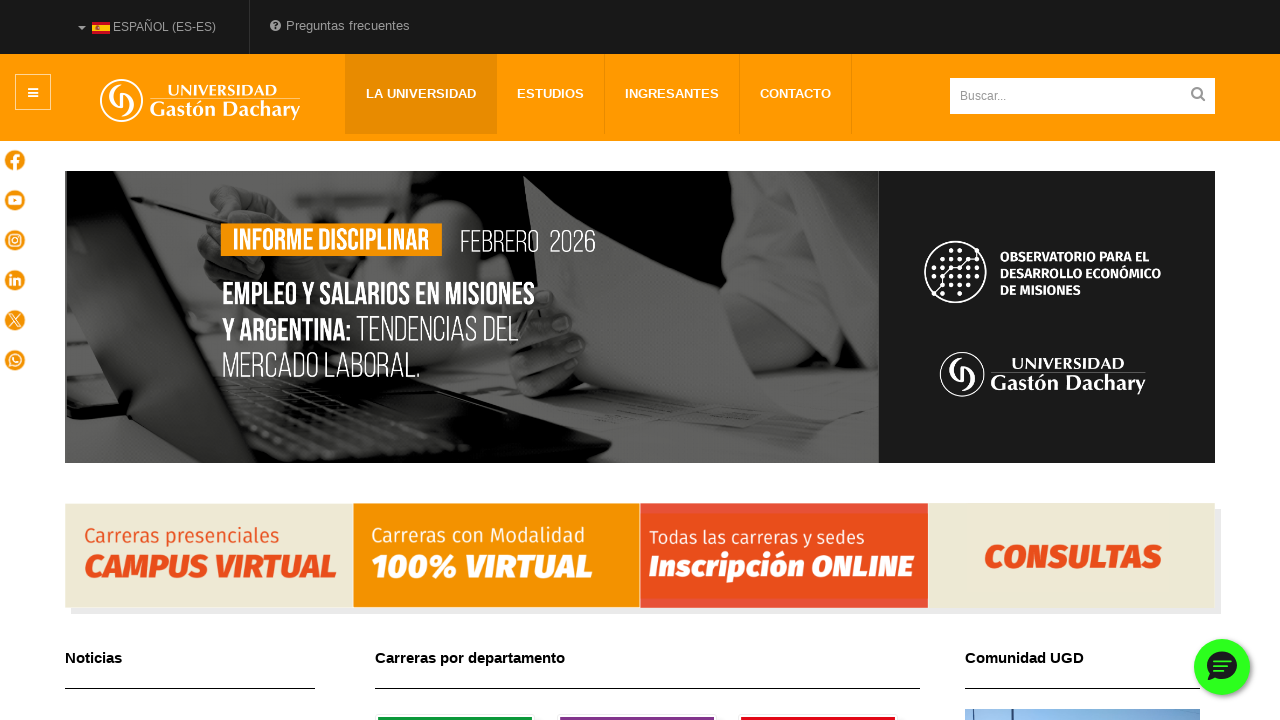

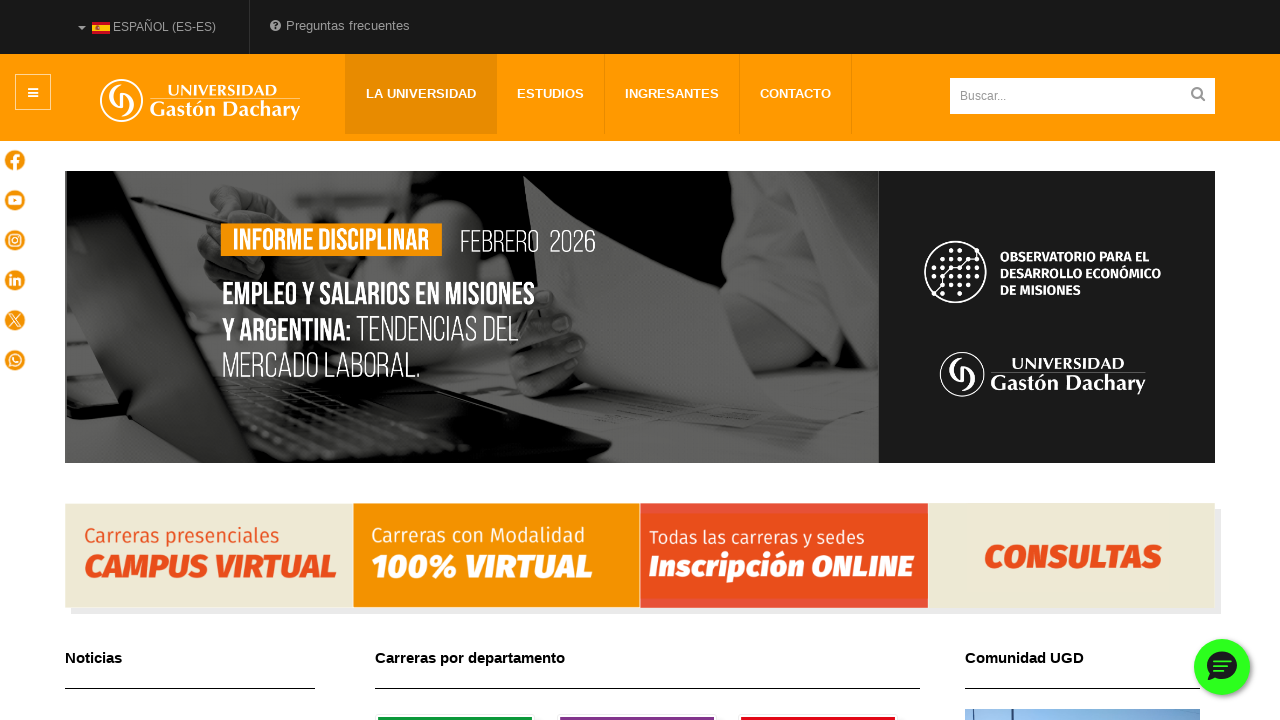